Tests window switching functionality by clicking on Privacy link and switching to the newly opened window

Starting URL: https://accounts.google.com/signup/v2/webcreateaccount?hl=en&flowName=GlifWebSignIn&flowEntry=SignUp

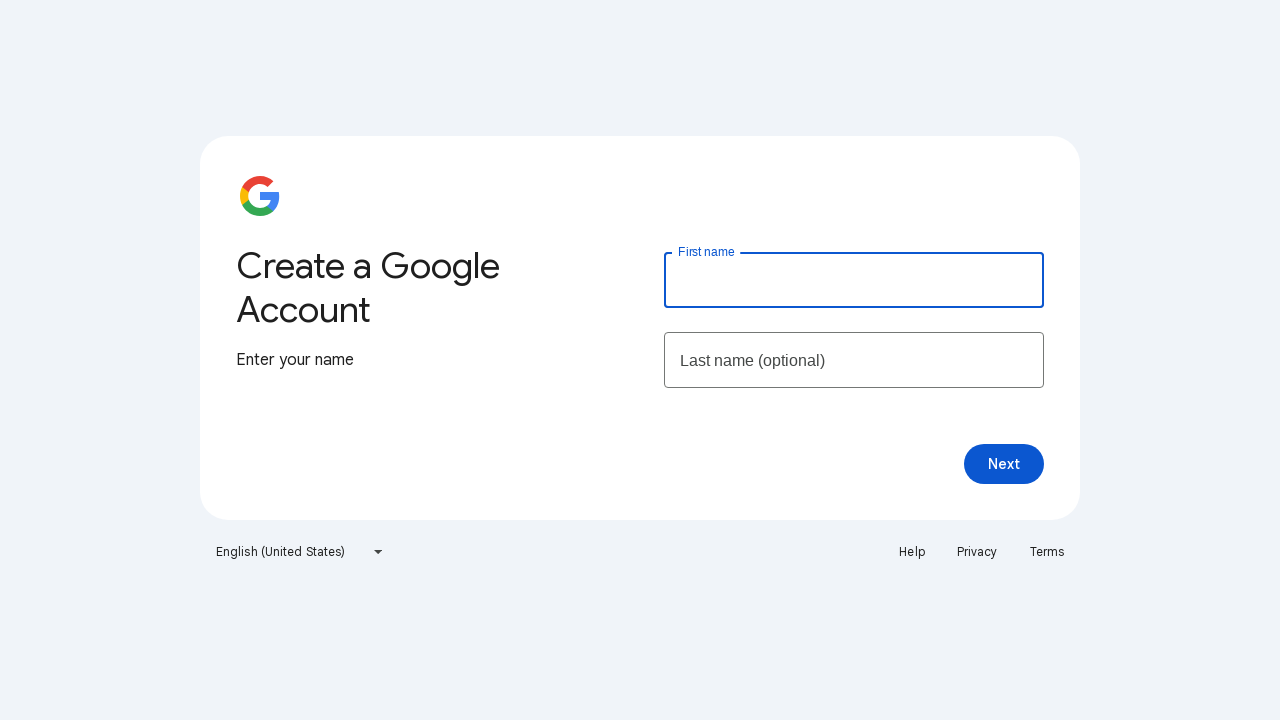

Clicked Privacy link to open new window at (977, 552) on xpath=//a[text()='Privacy']
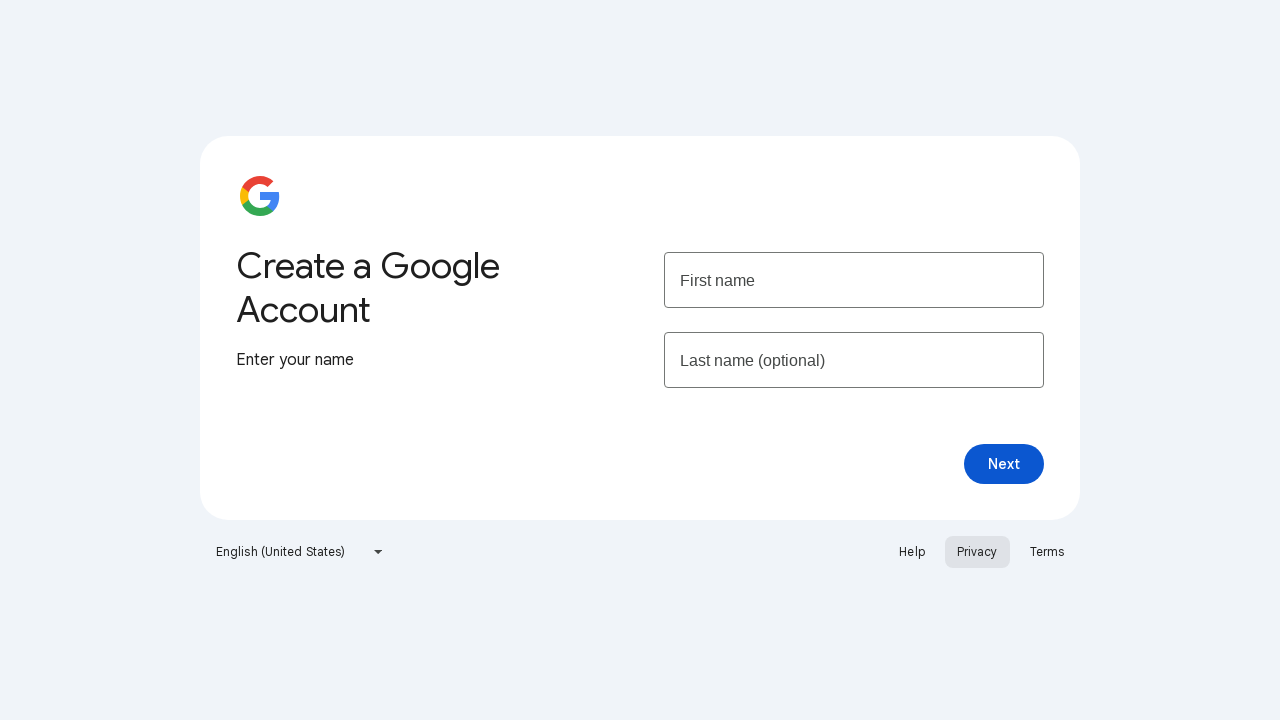

New page/window opened and captured
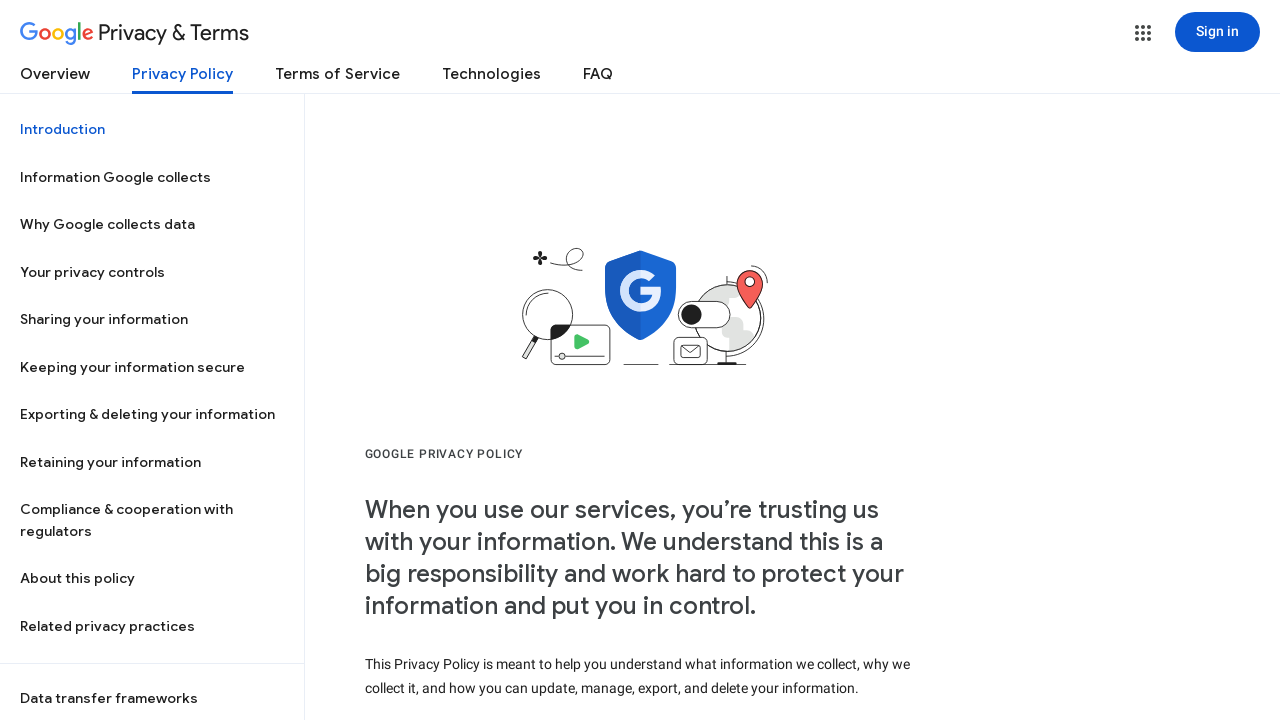

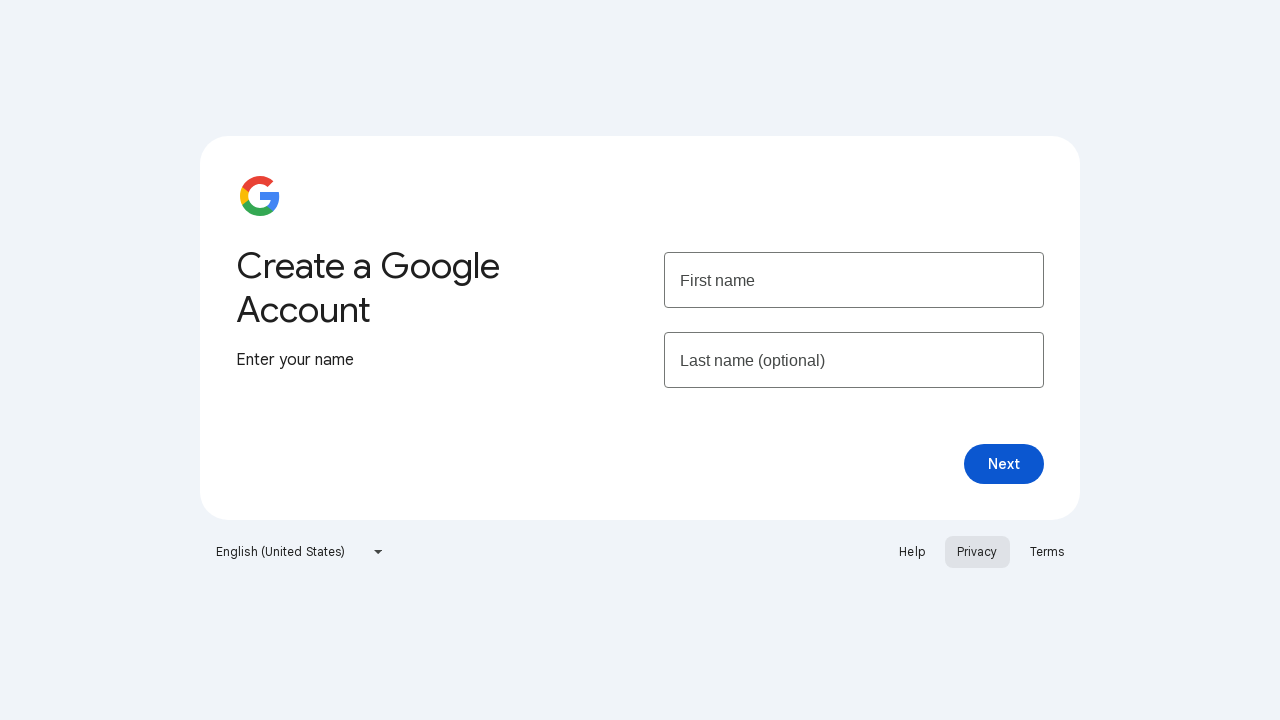